Tests the default state of radio buttons and verifies that the submit button becomes disabled after a 10-second timeout on a math quiz page

Starting URL: http://suninjuly.github.io/math.html

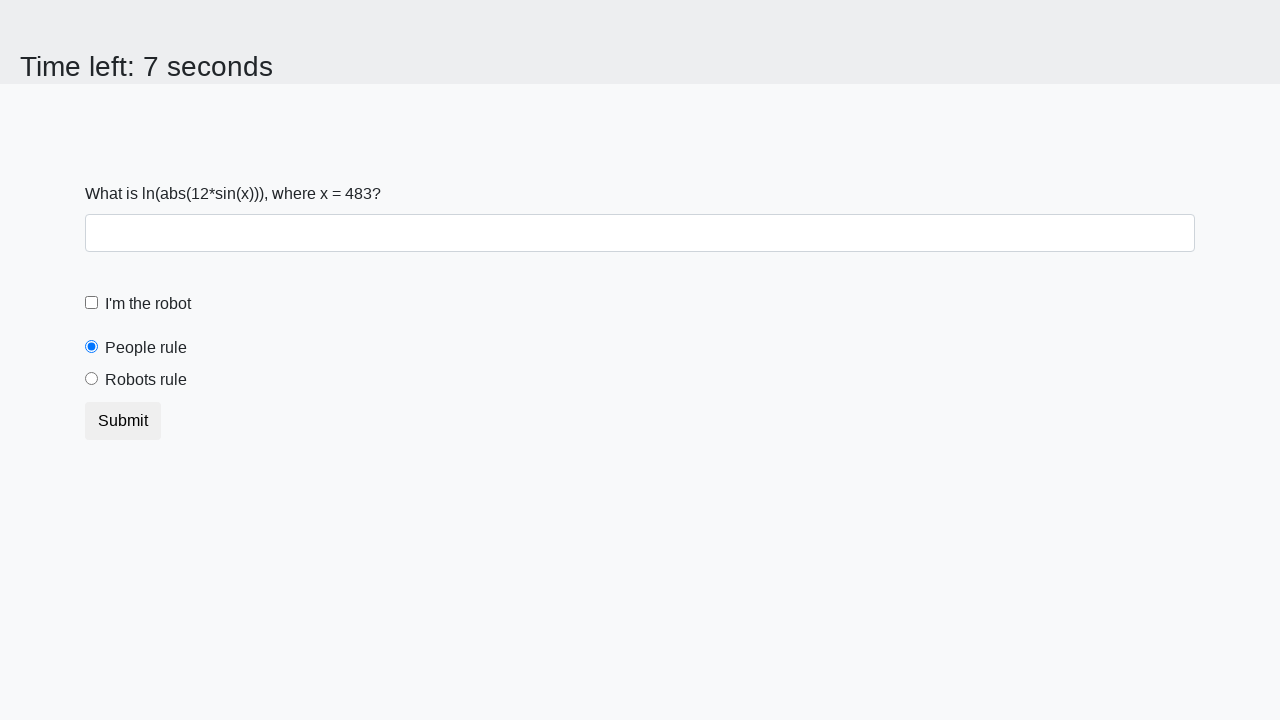

Navigated to math quiz page
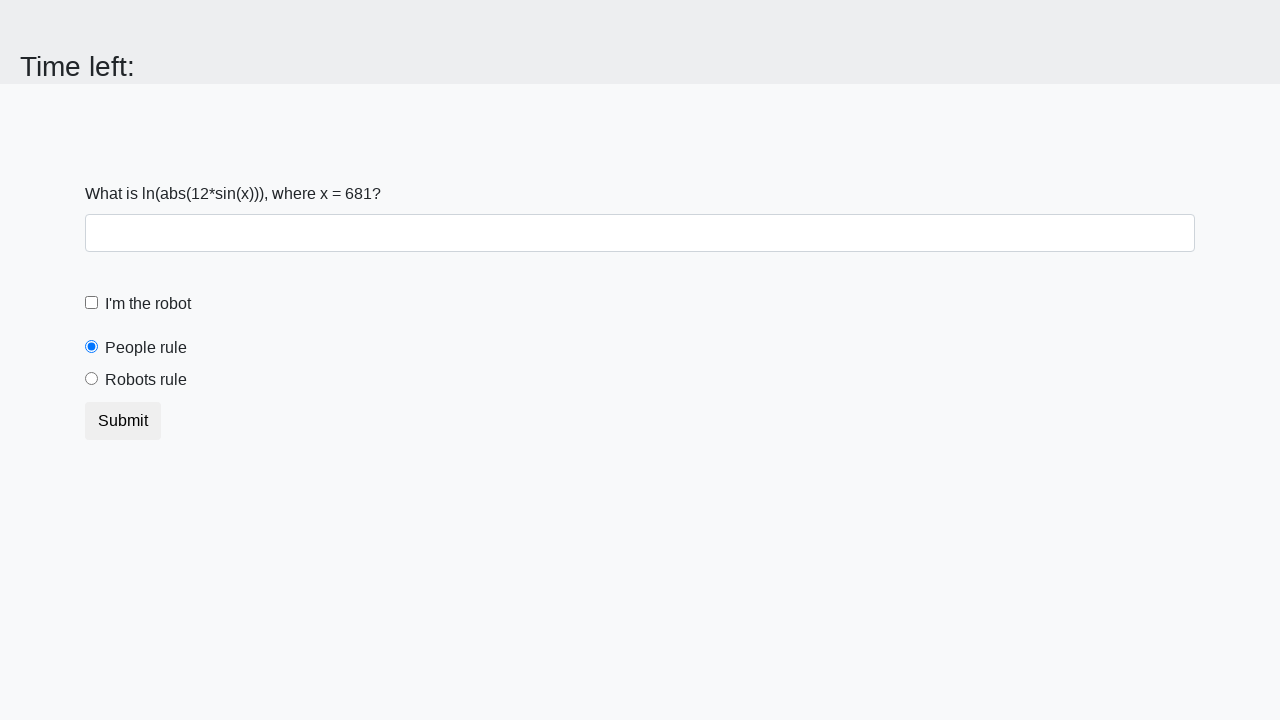

Located 'people' radio button
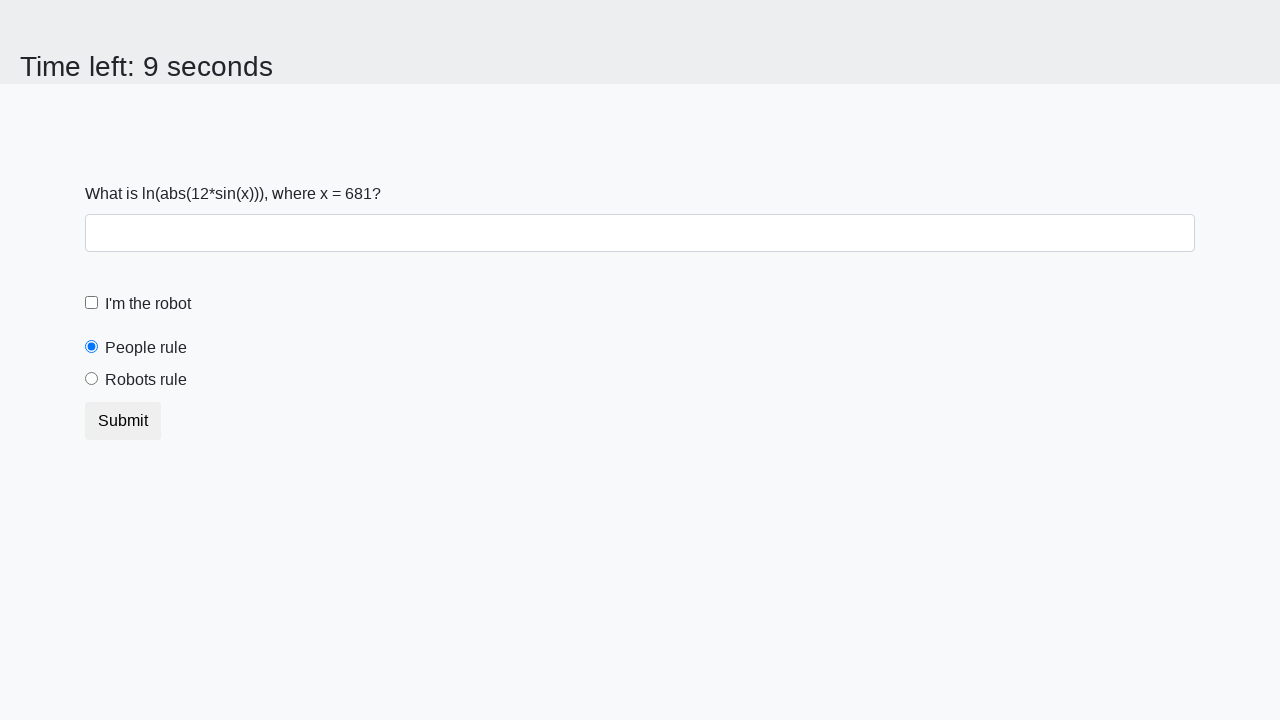

Retrieved 'checked' attribute from 'people' radio button
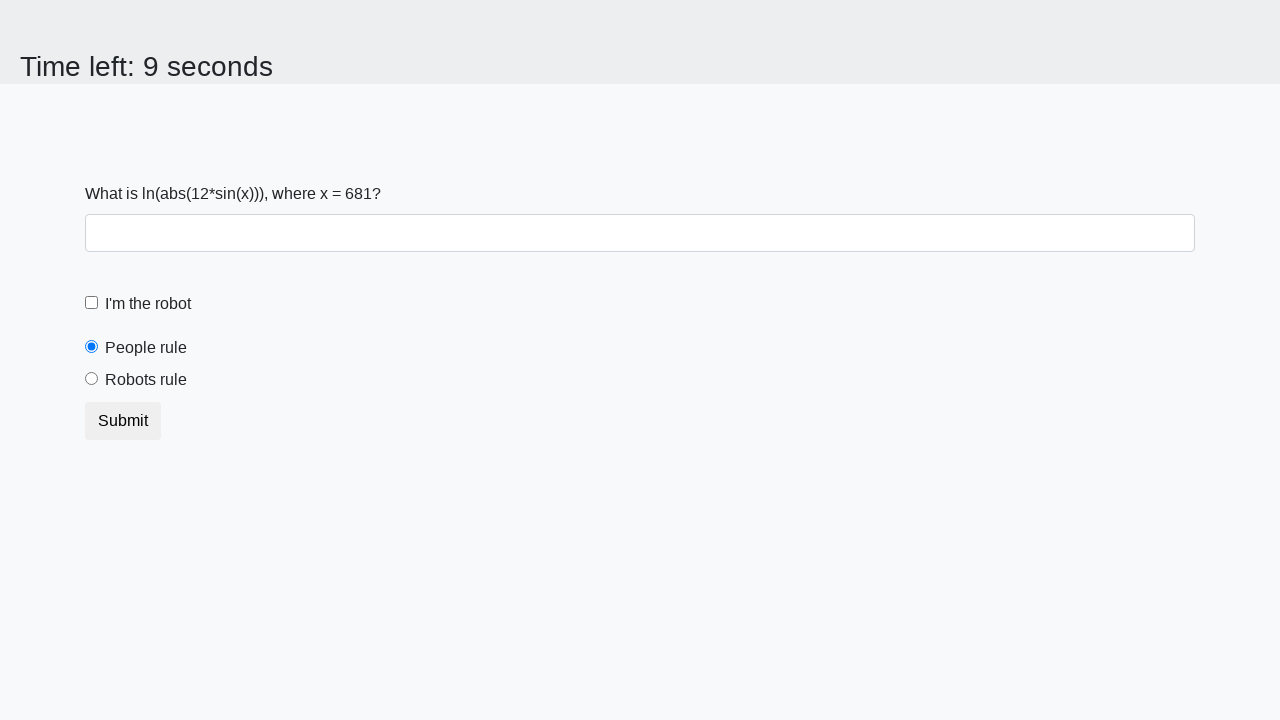

Verified 'people' radio button is selected by default
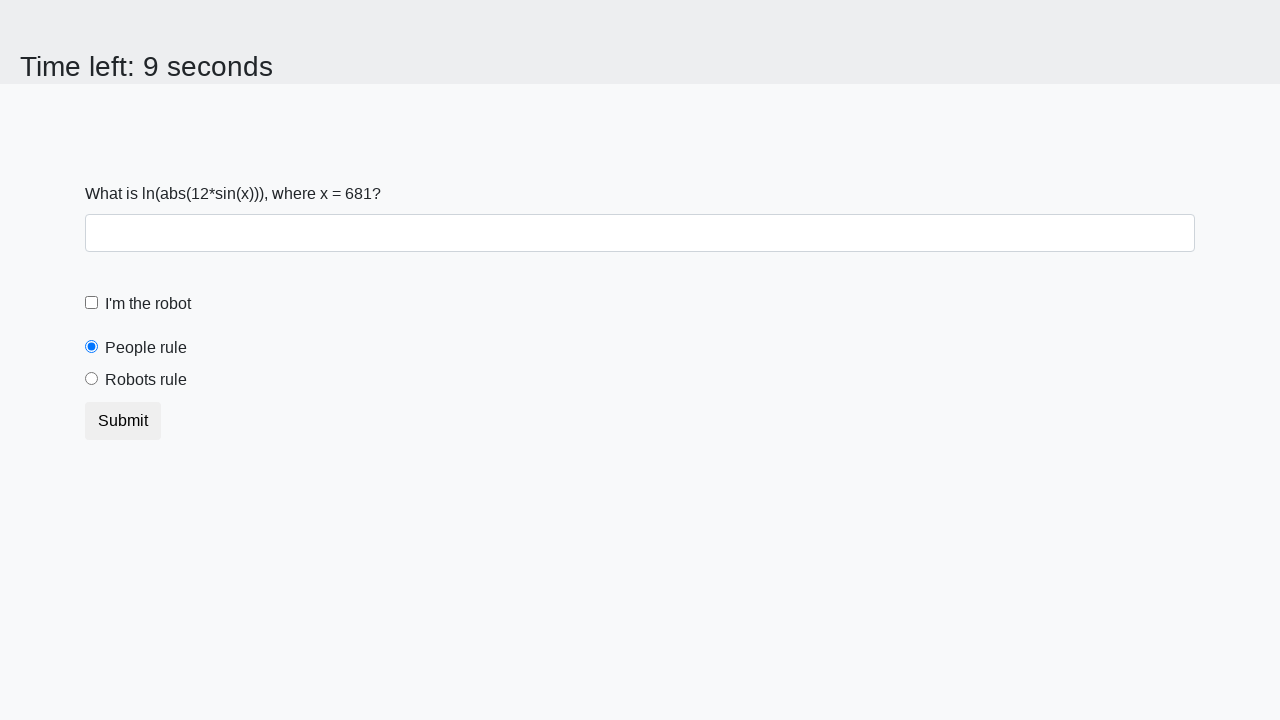

Located 'robots' radio button
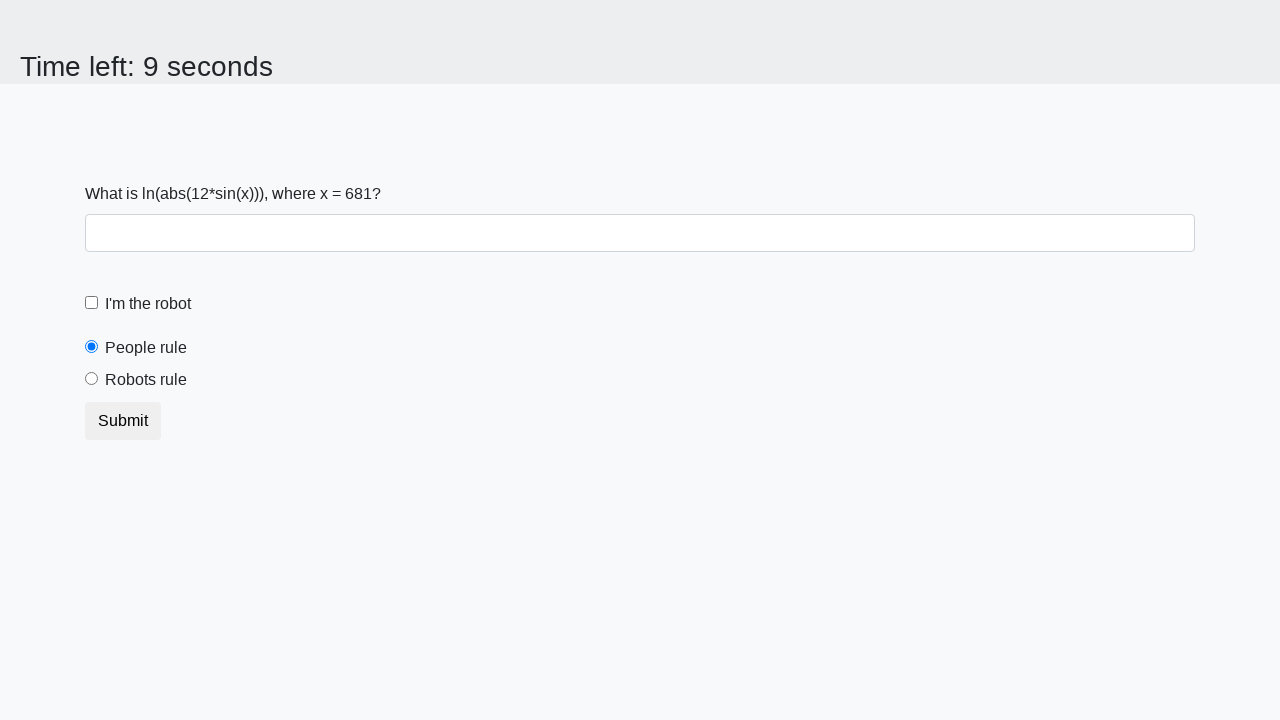

Retrieved 'checked' attribute from 'robots' radio button
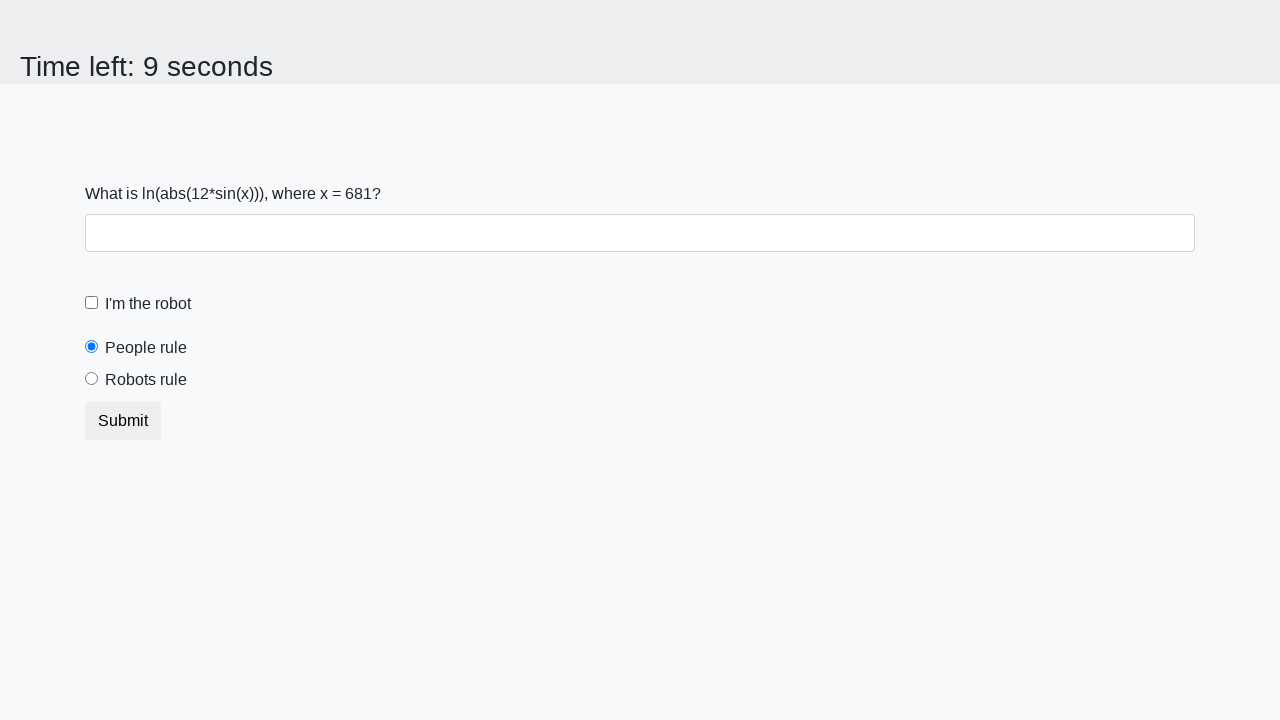

Verified 'robots' radio button is not selected
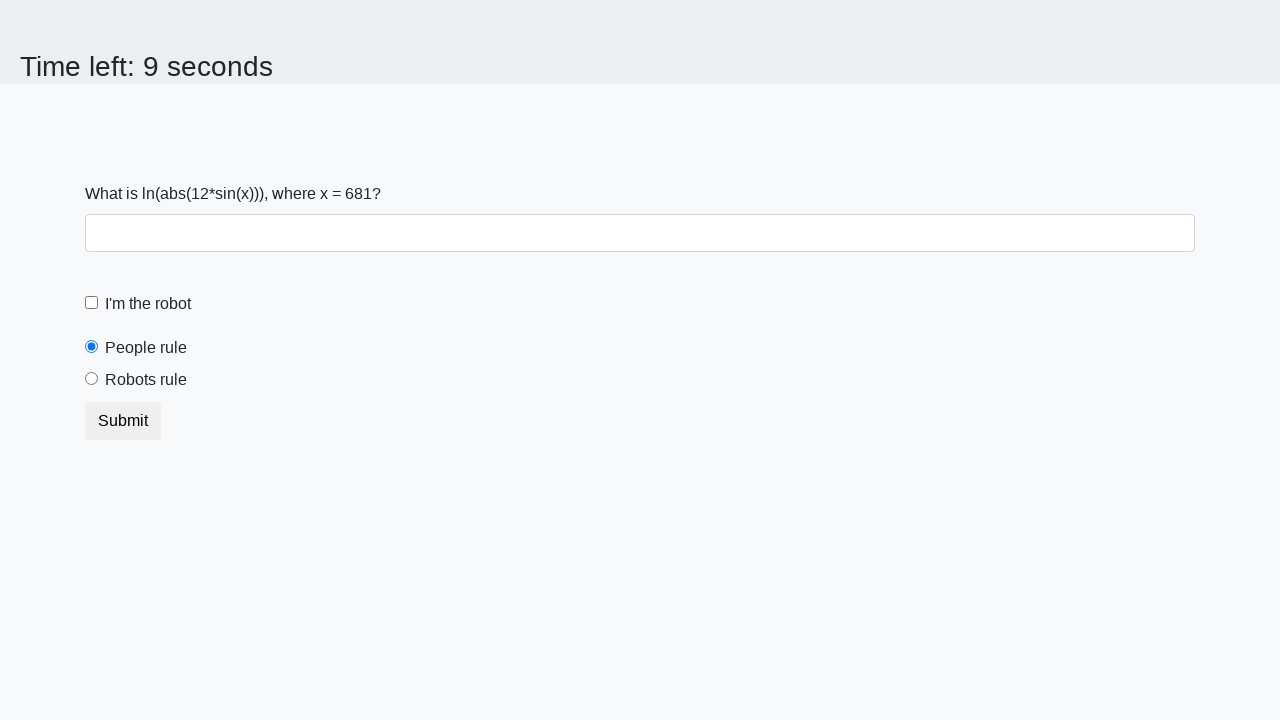

Located submit button
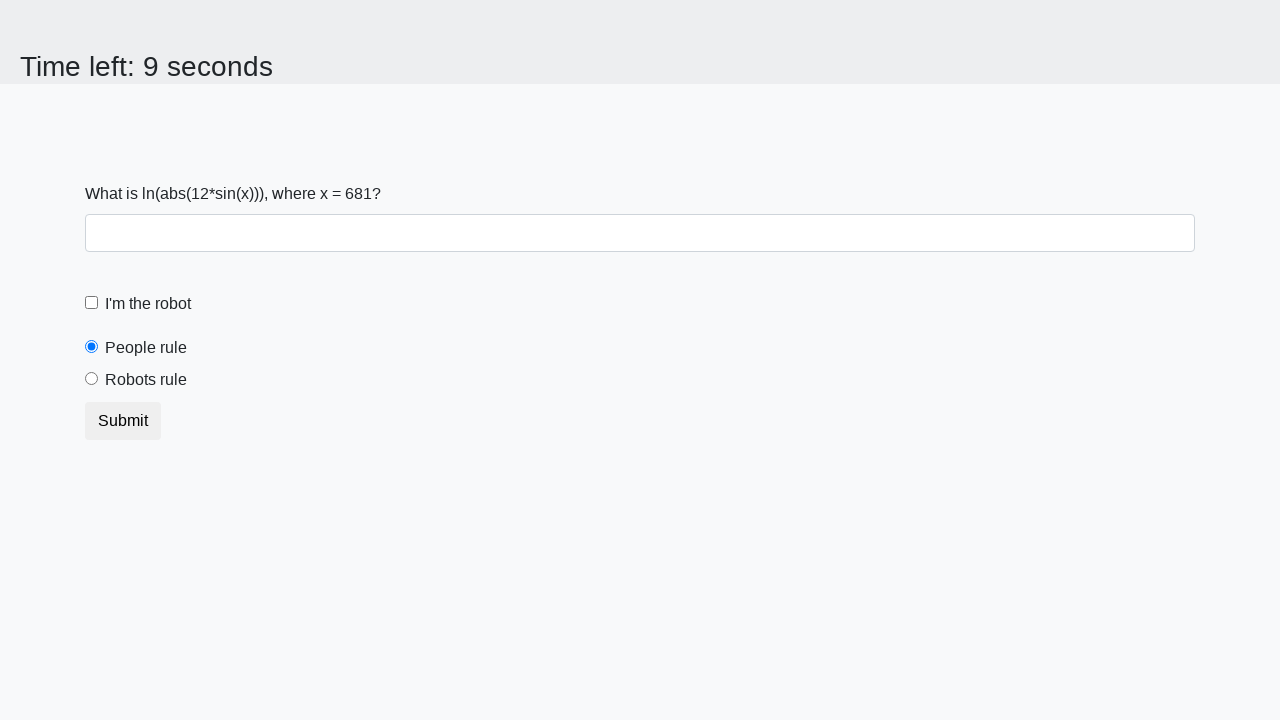

Retrieved 'disabled' attribute from submit button (initial state)
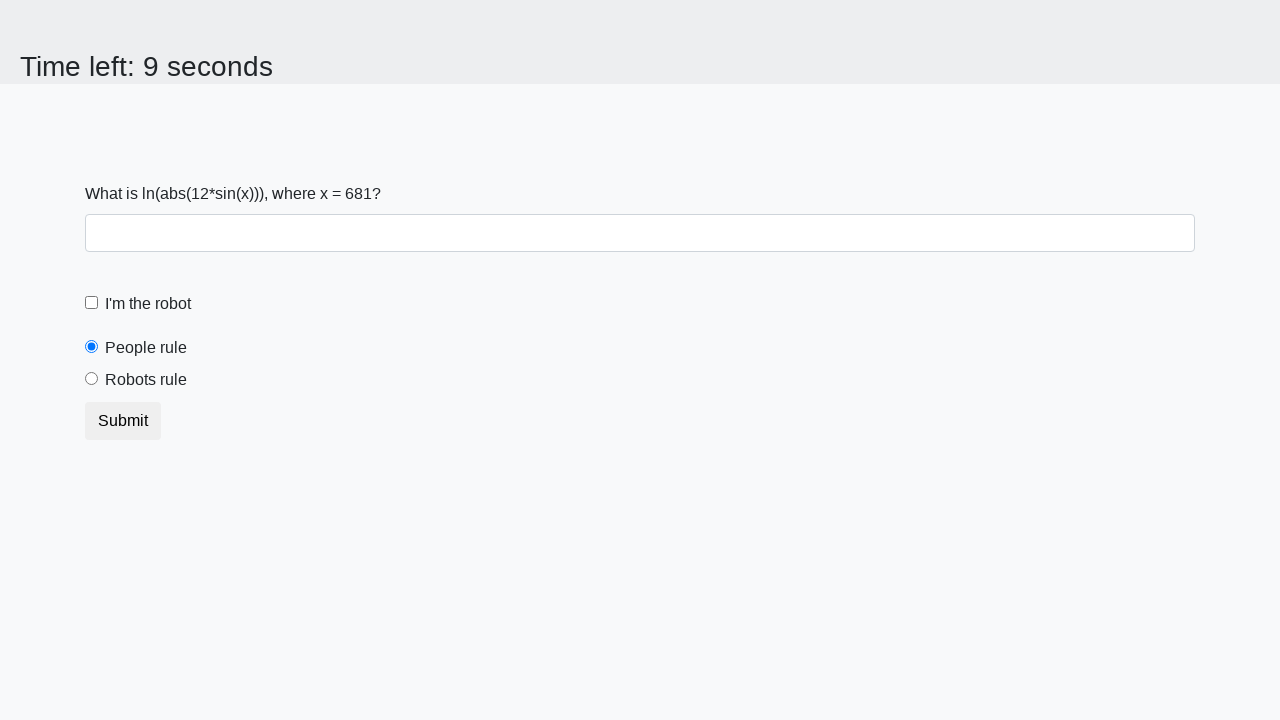

Verified submit button is enabled initially
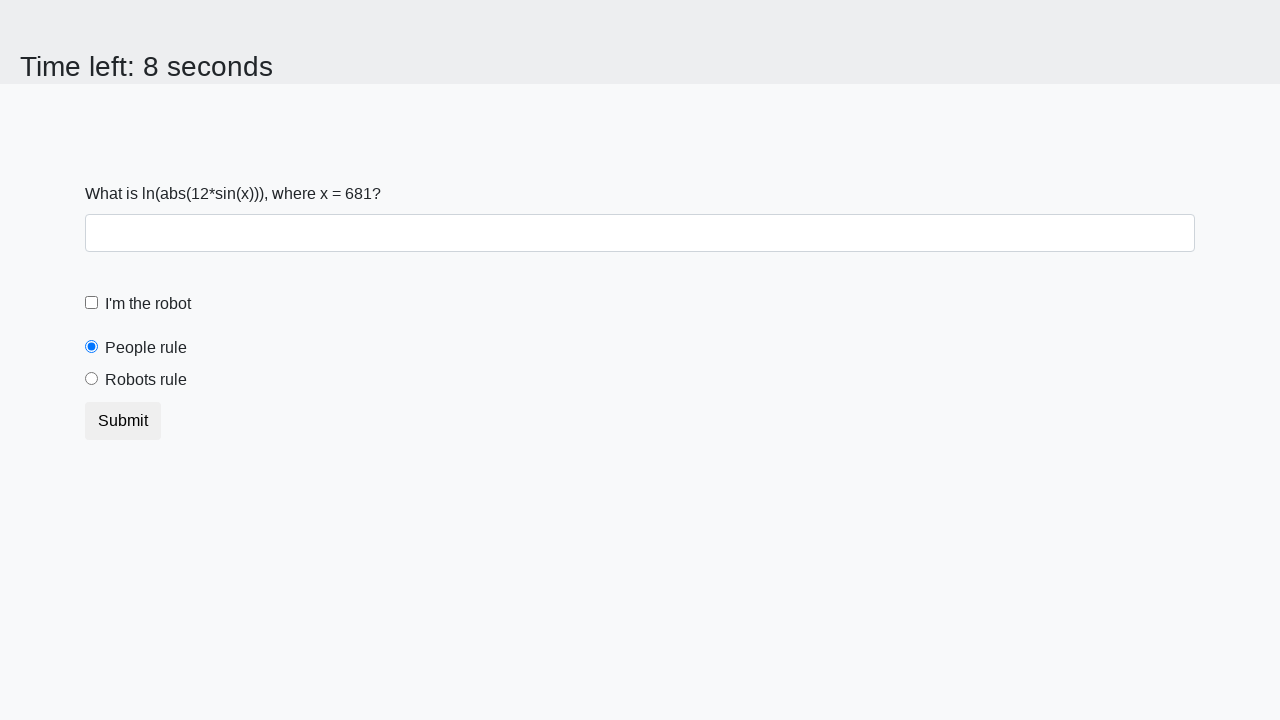

Waited 10 seconds for timeout period to elapse
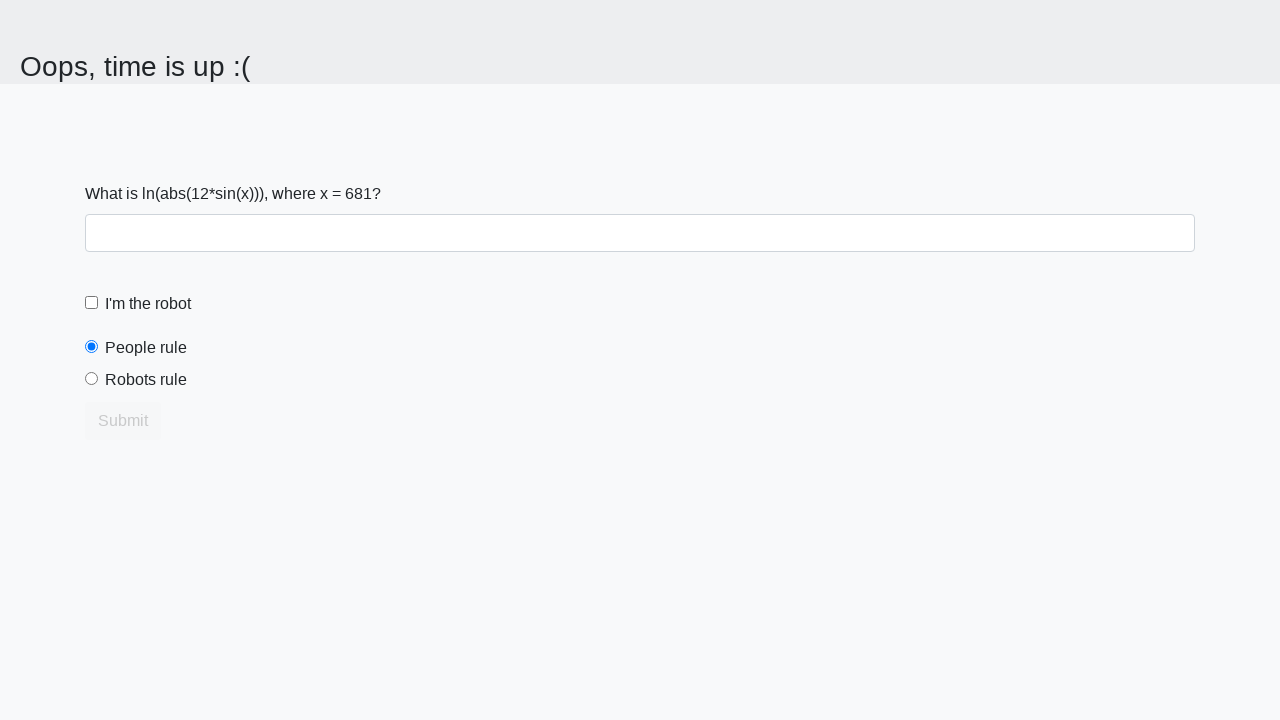

Retrieved 'disabled' attribute from submit button after timeout
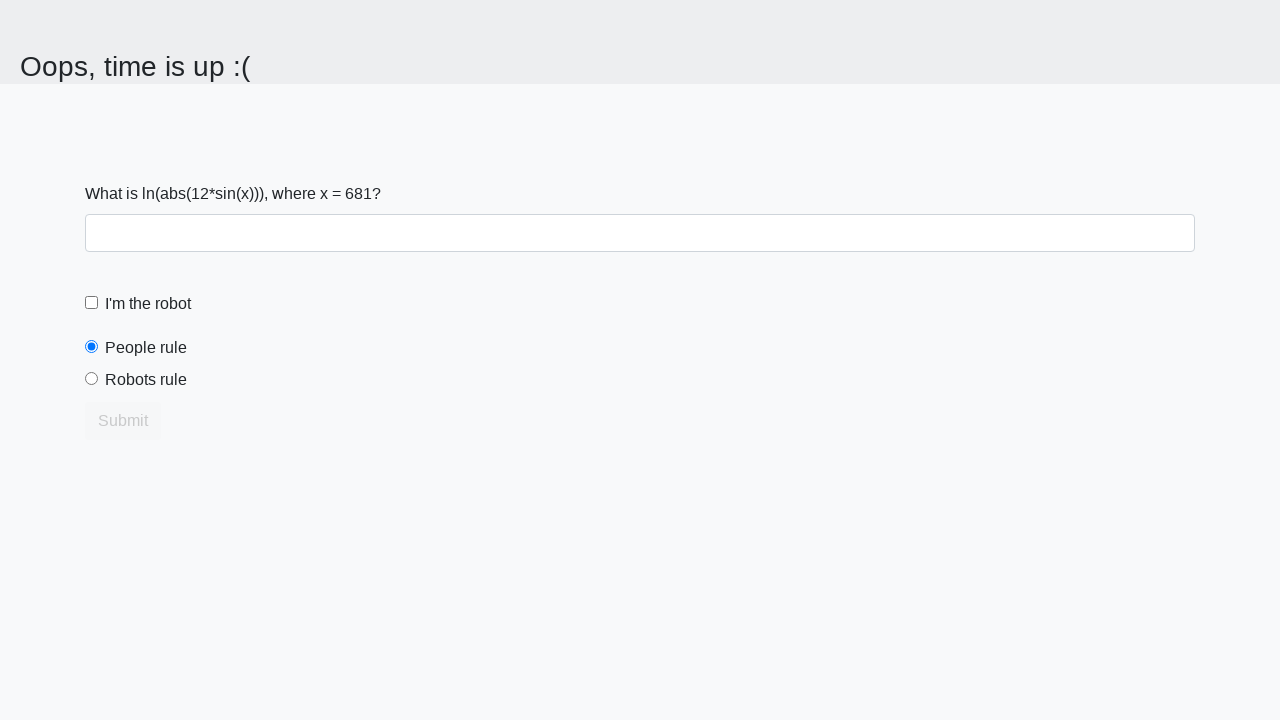

Verified submit button is disabled after 10-second timeout
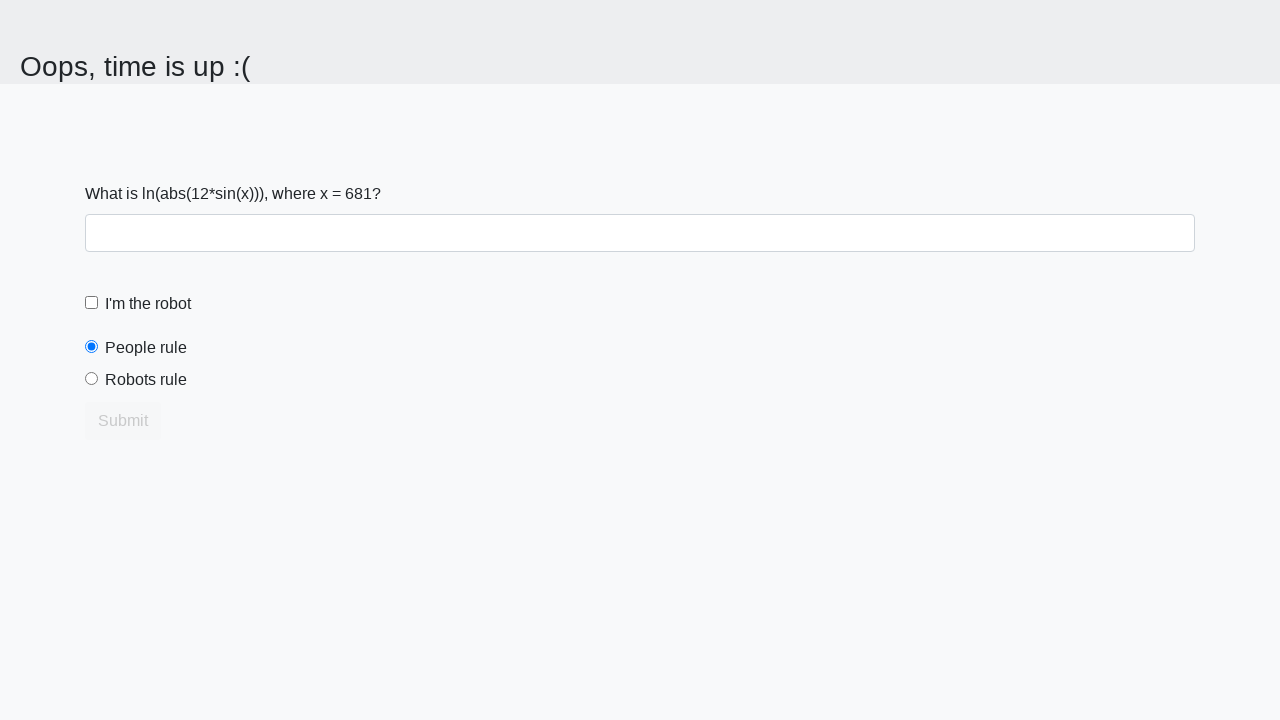

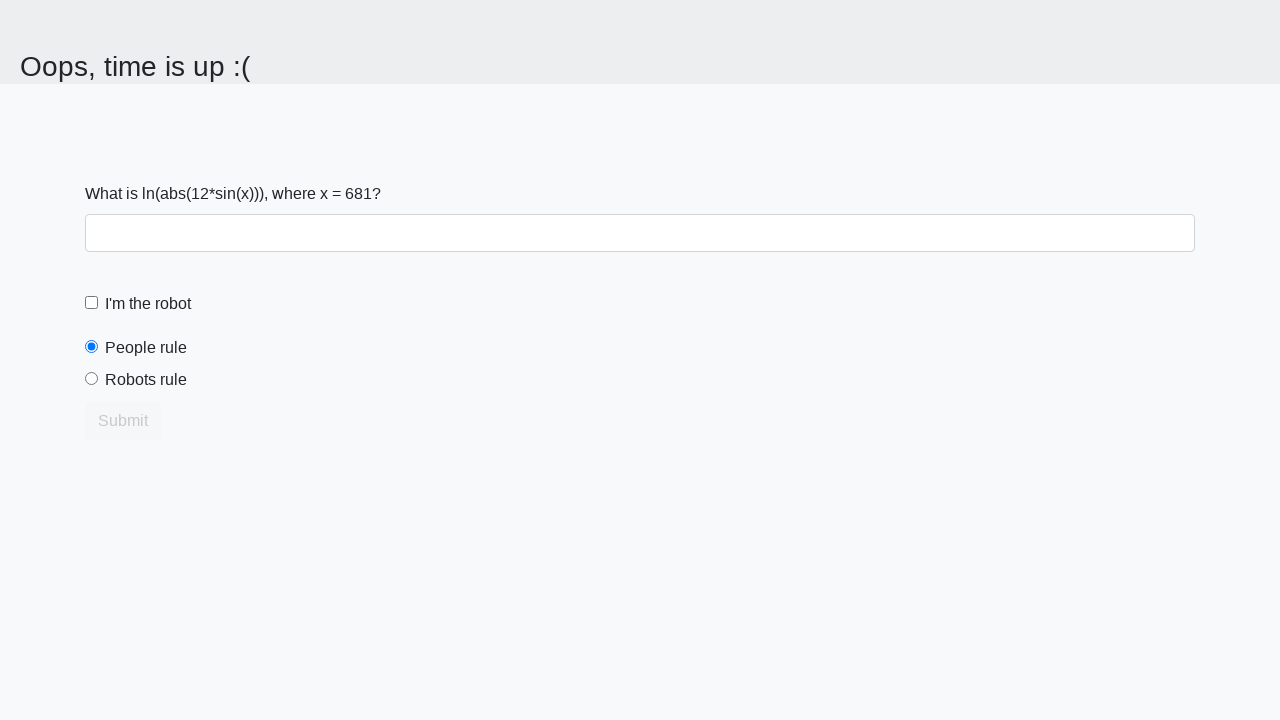